Tests basic JavaScript alert handling by clicking a button that triggers an alert and accepting it

Starting URL: https://testpages.herokuapp.com/styled/alerts/alert-test.html

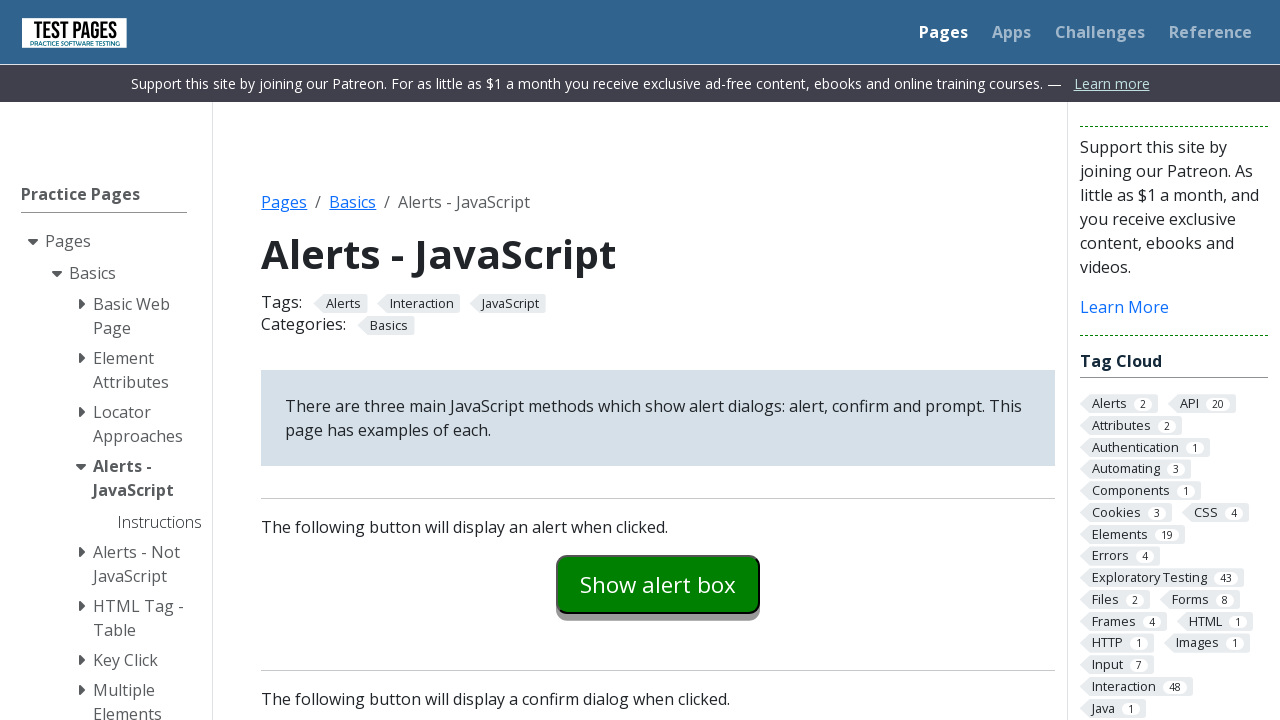

Navigated to alert test page
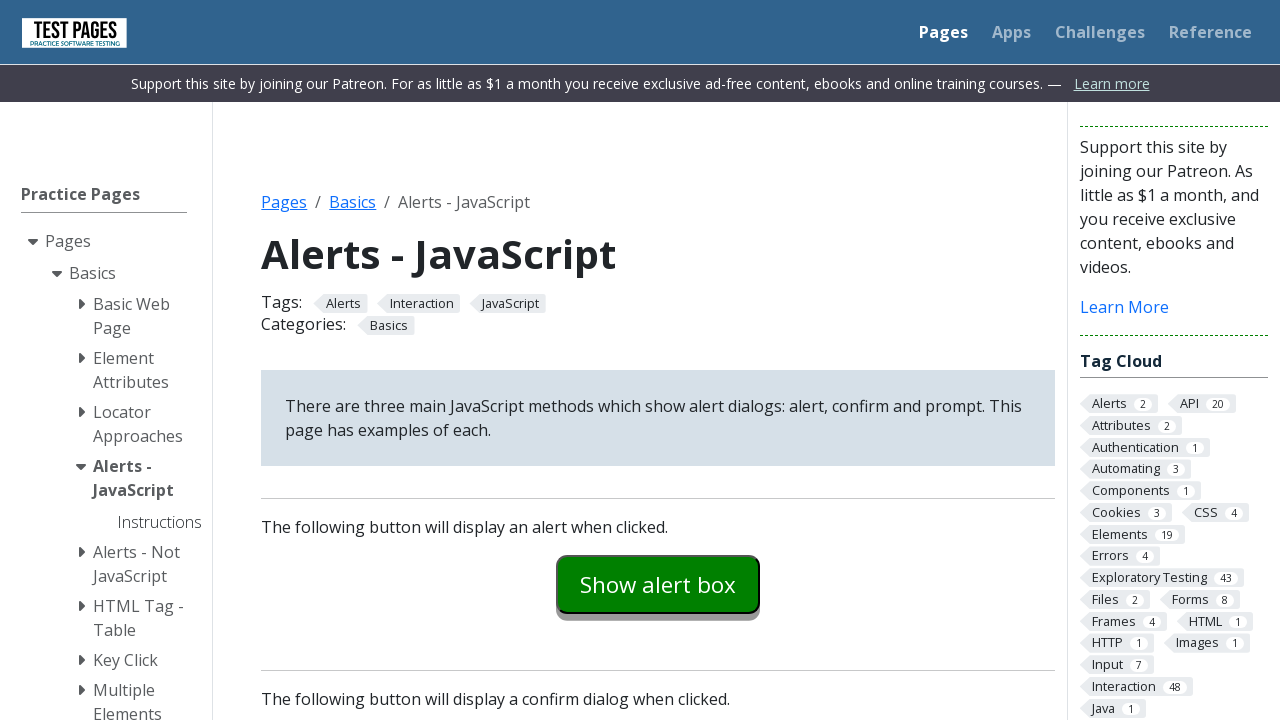

Set up dialog handler to accept alerts
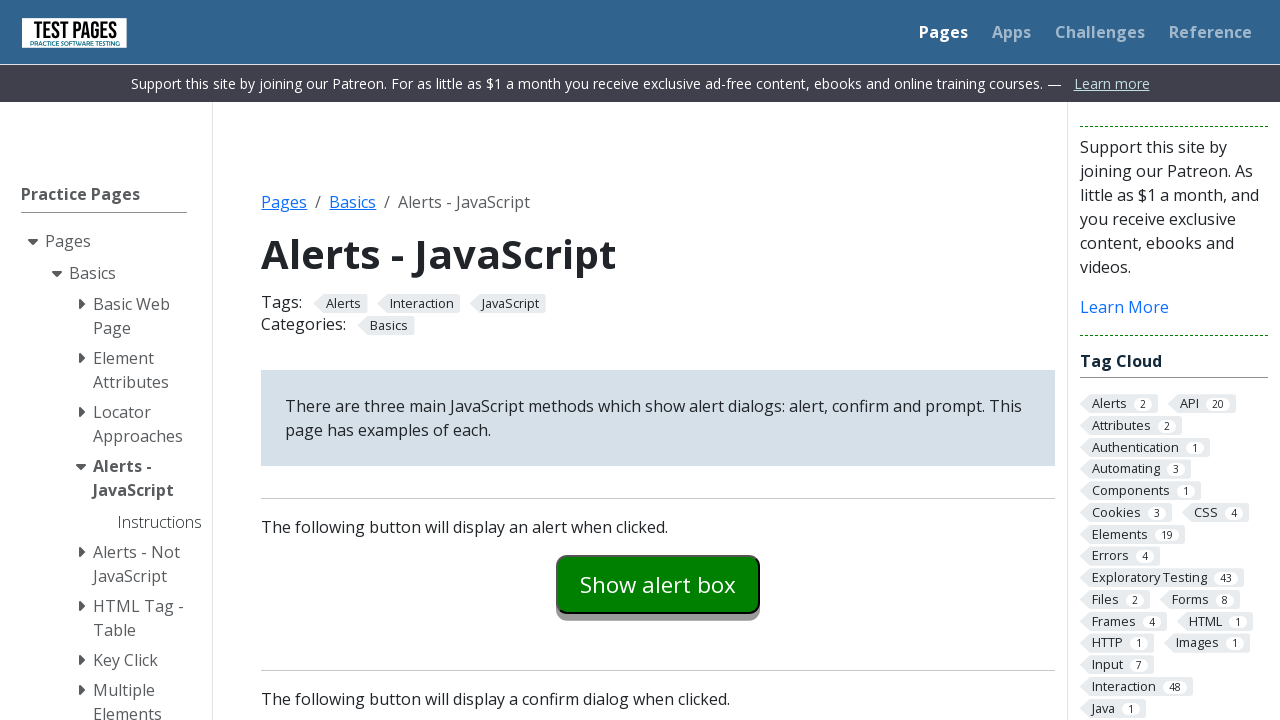

Clicked alert button to trigger JavaScript alert at (658, 584) on #alertexamples
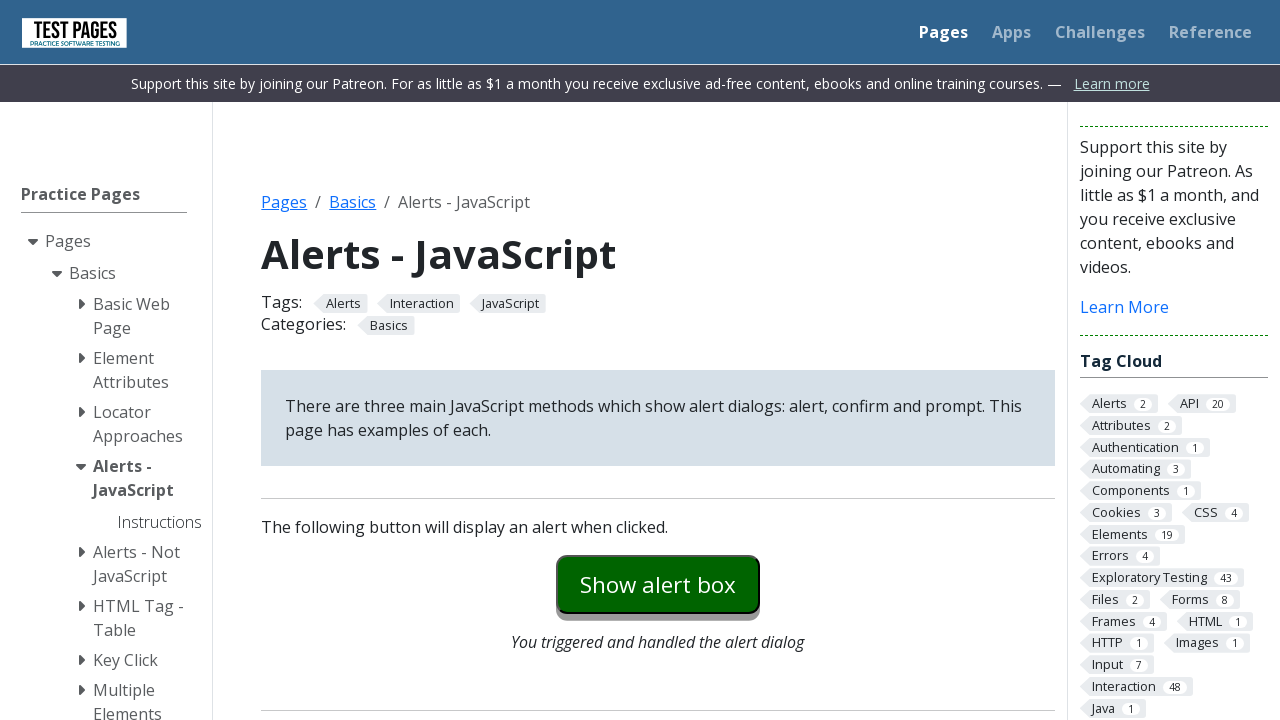

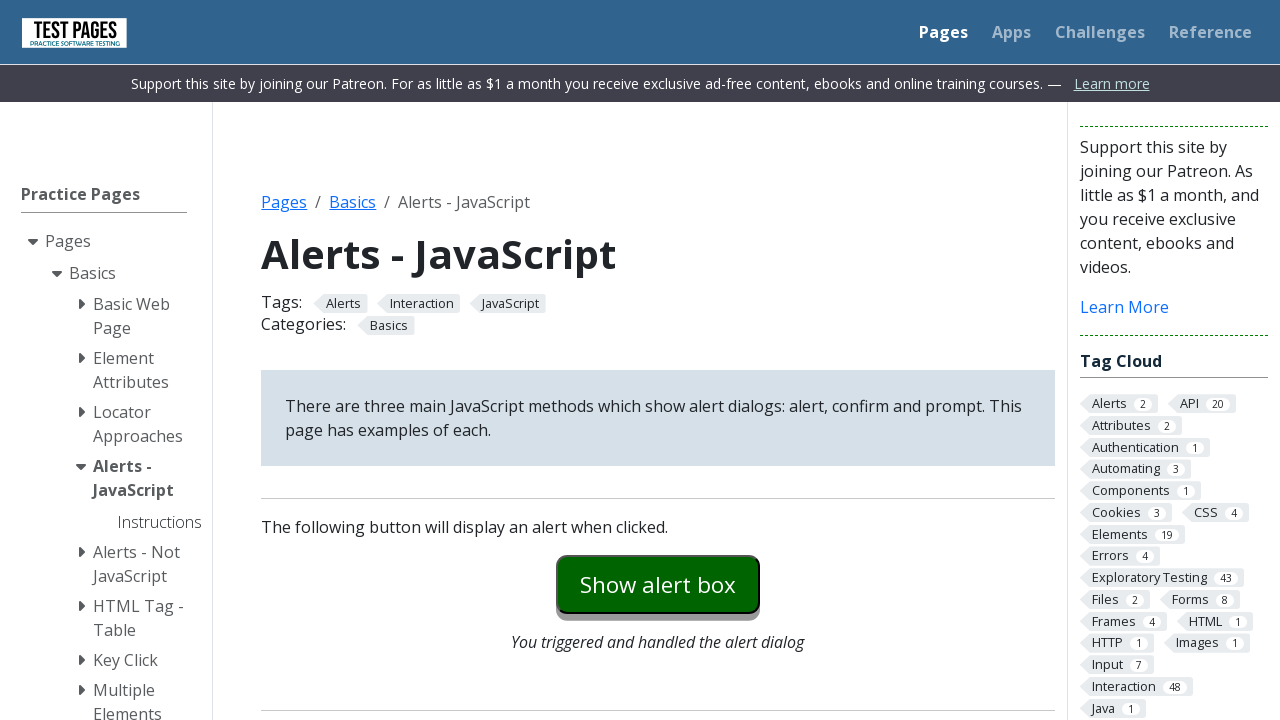